Tests JavaScript confirm dialog by clicking confirm button, dismissing and accepting the dialog, and verifying result messages

Starting URL: http://the-internet.herokuapp.com/

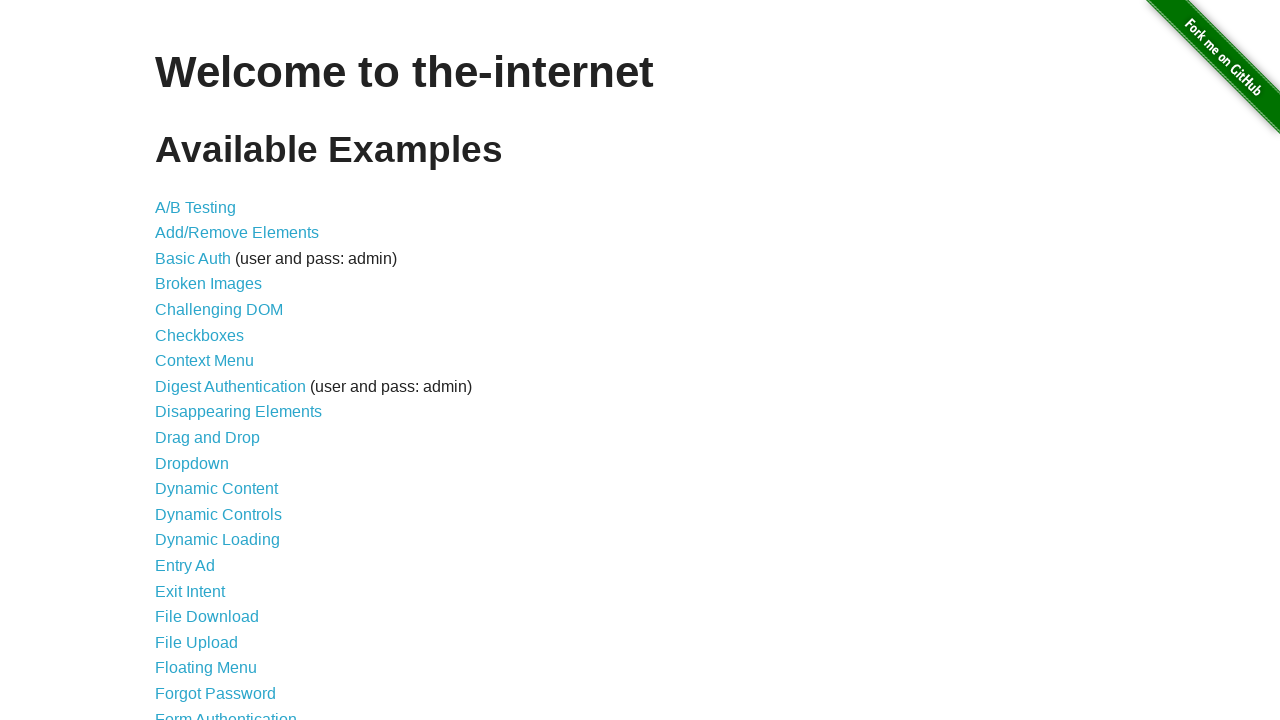

Clicked on JavaScript Alerts link at (214, 361) on a:has-text('JavaScript Alerts')
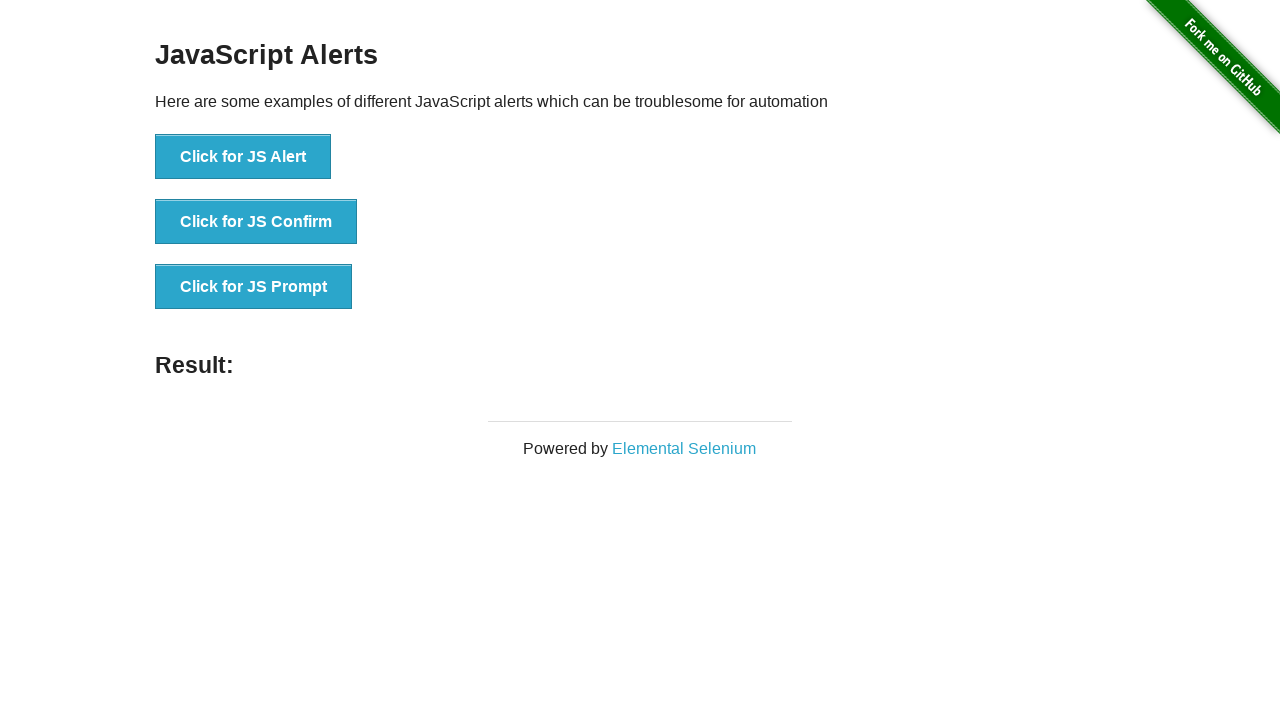

Page loaded successfully
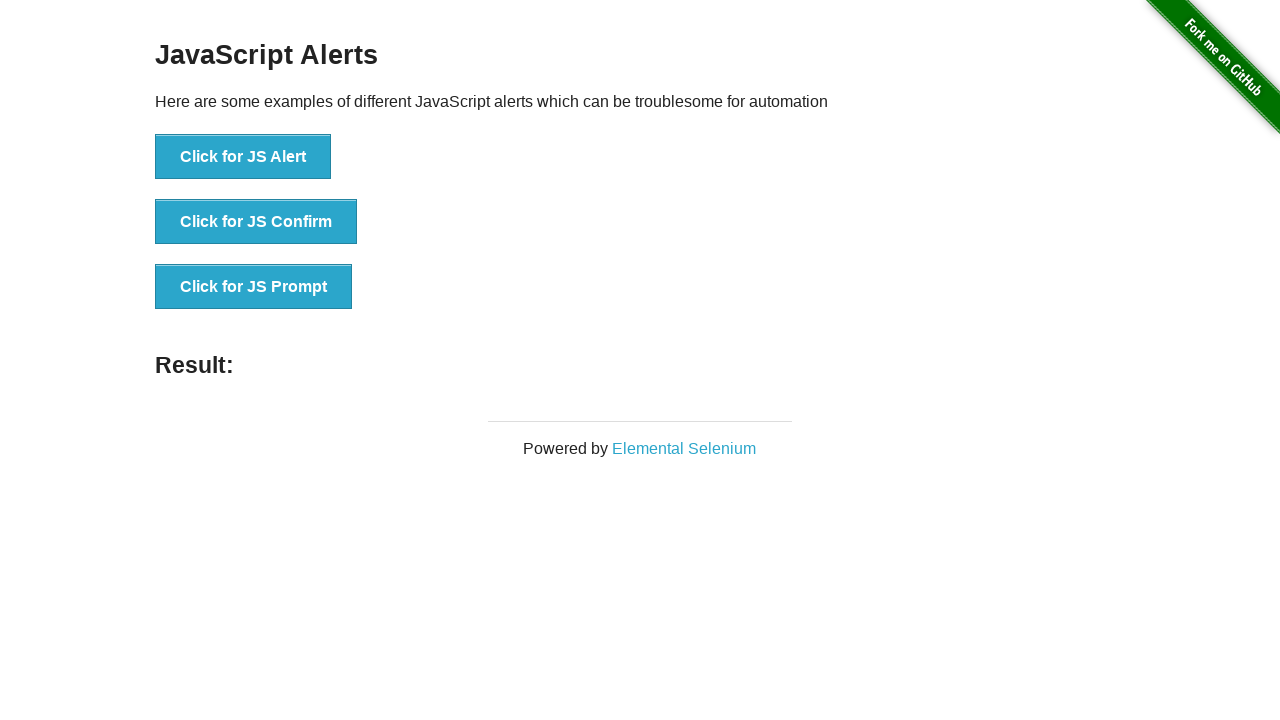

Set up dialog handler to dismiss the confirm dialog
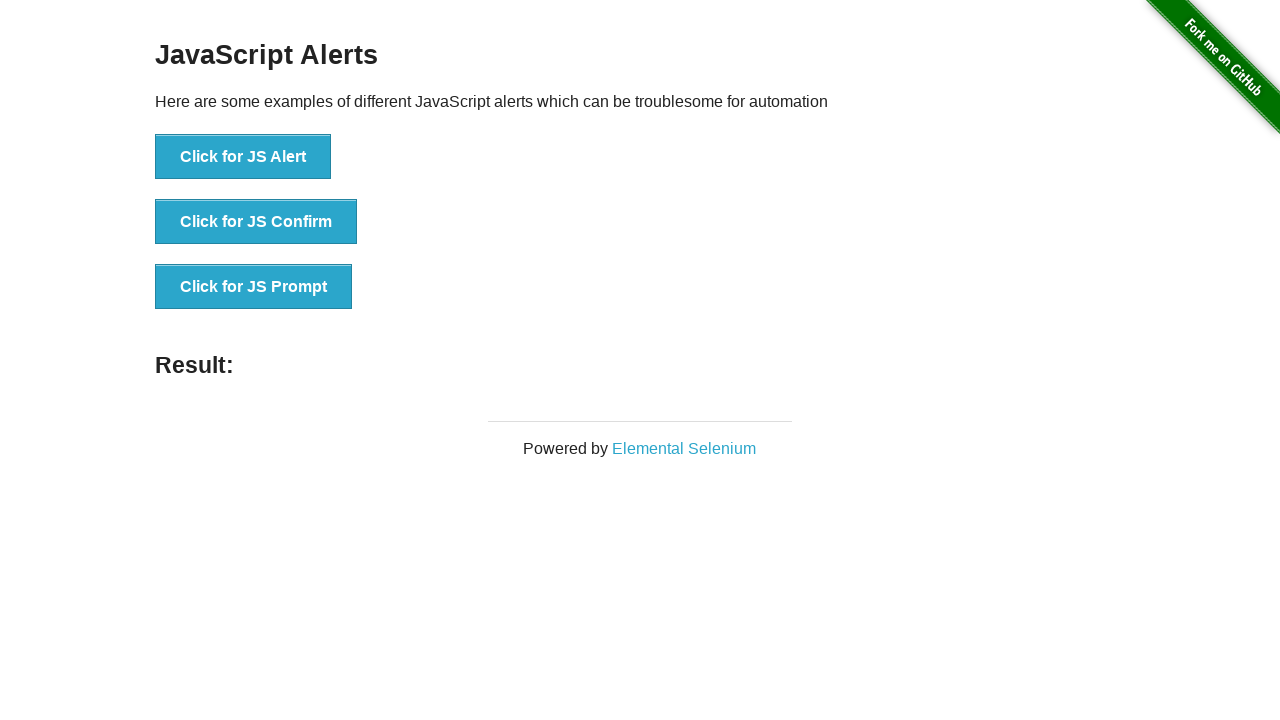

Clicked button to trigger JS Confirm dialog at (256, 222) on button:has-text('Click for JS Confirm')
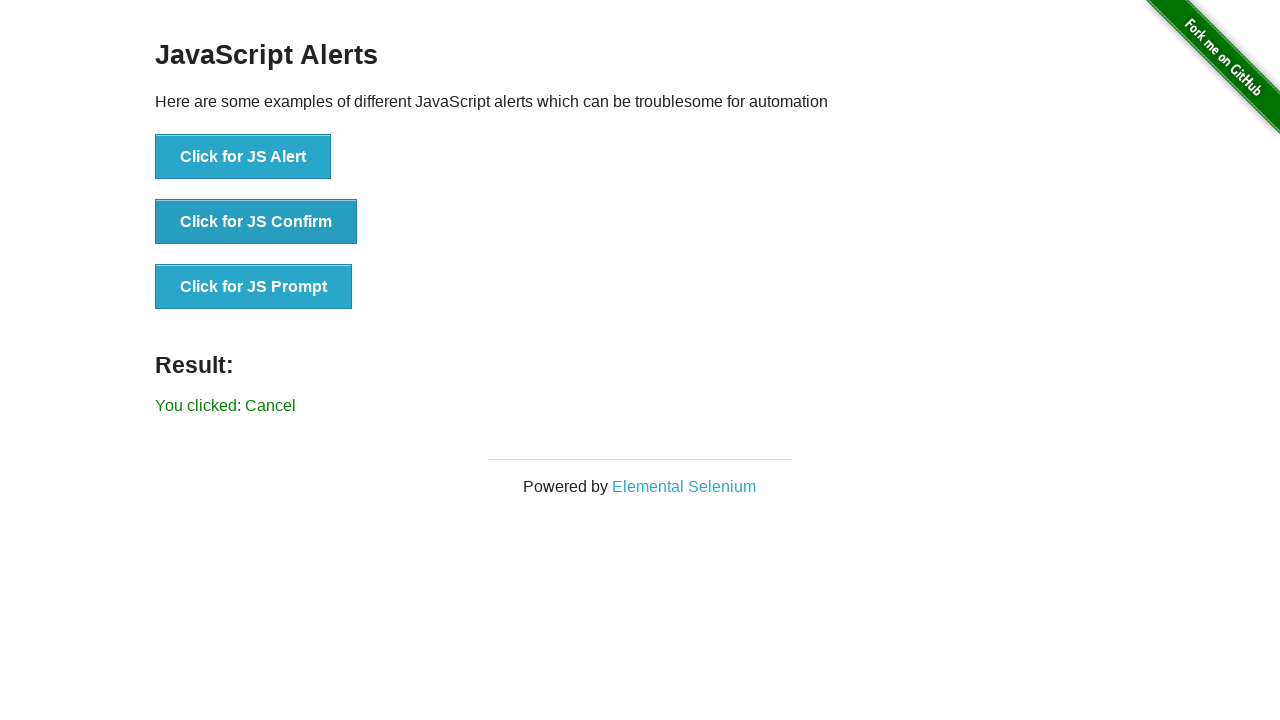

Located result element
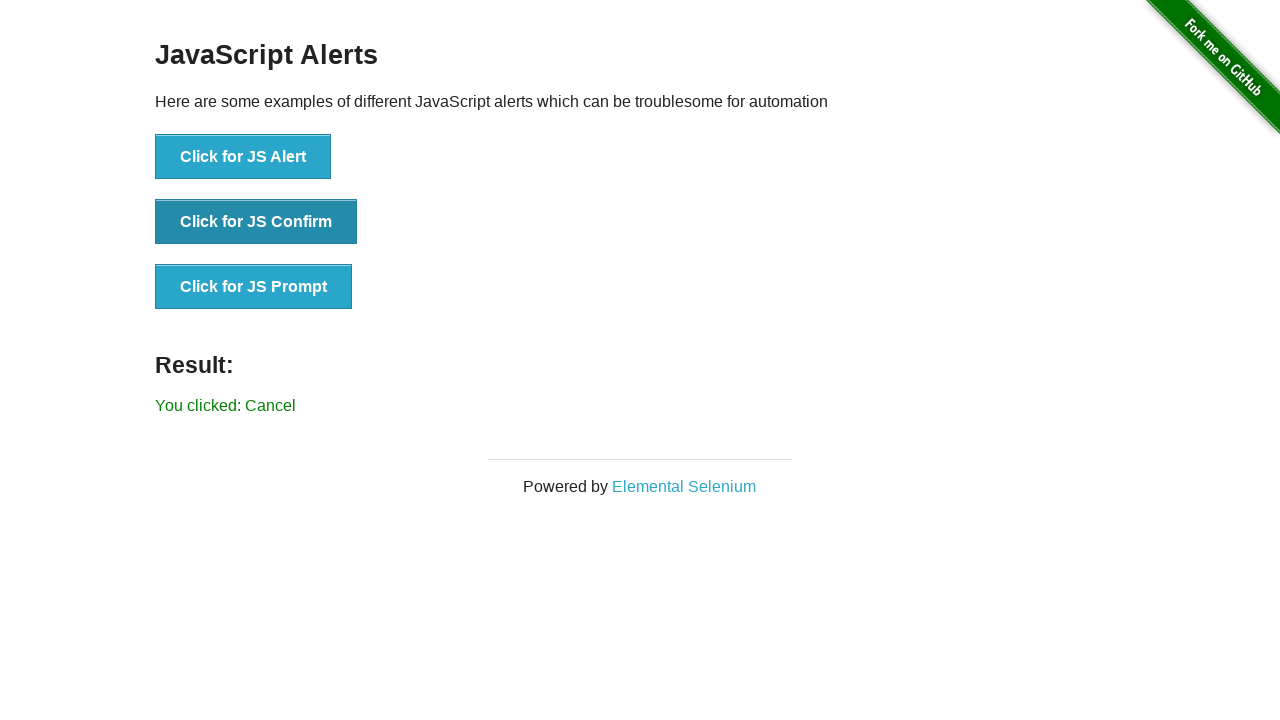

Verified that Cancel was correctly recorded in result message
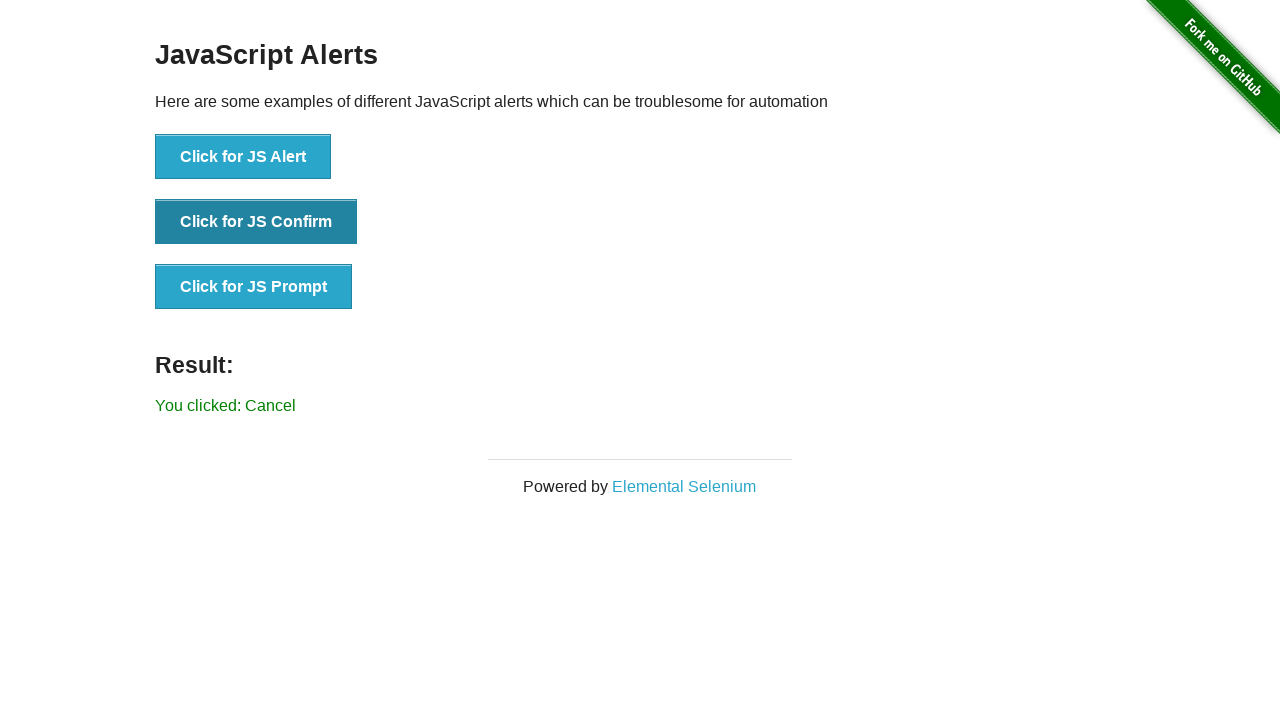

Set up dialog handler to accept the confirm dialog
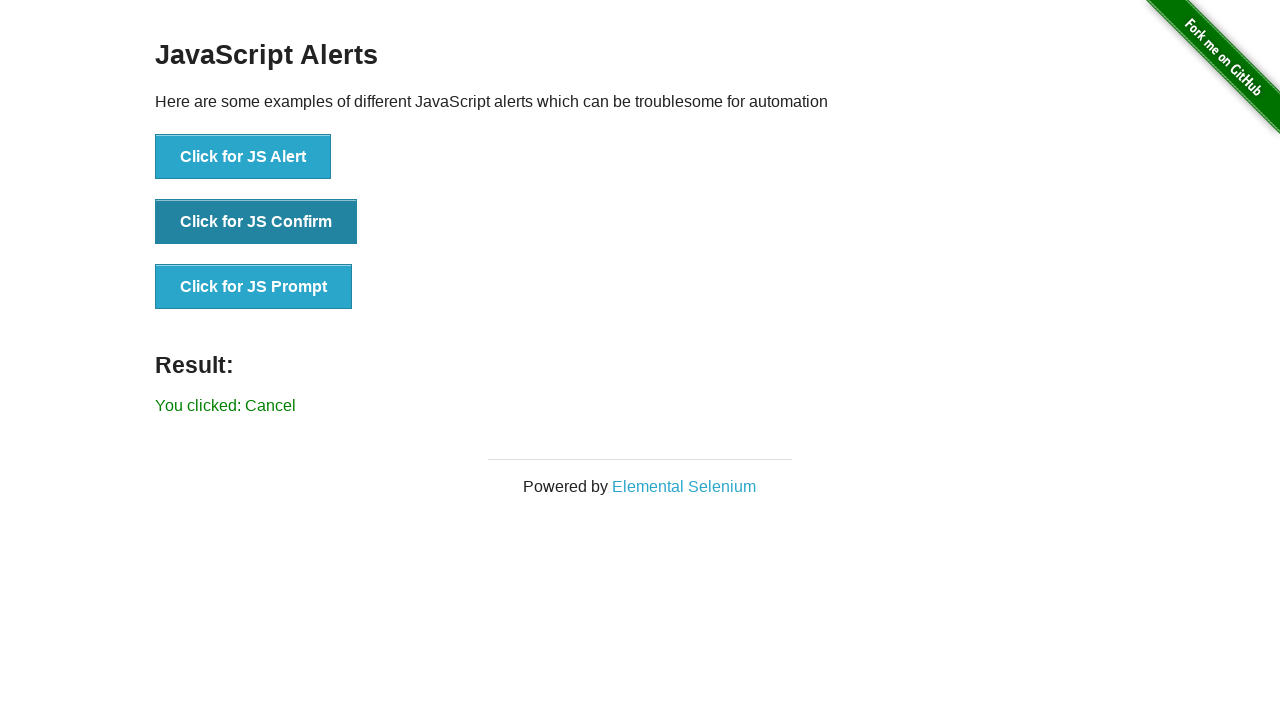

Clicked button to trigger JS Confirm dialog again at (256, 222) on button:has-text('Click for JS Confirm')
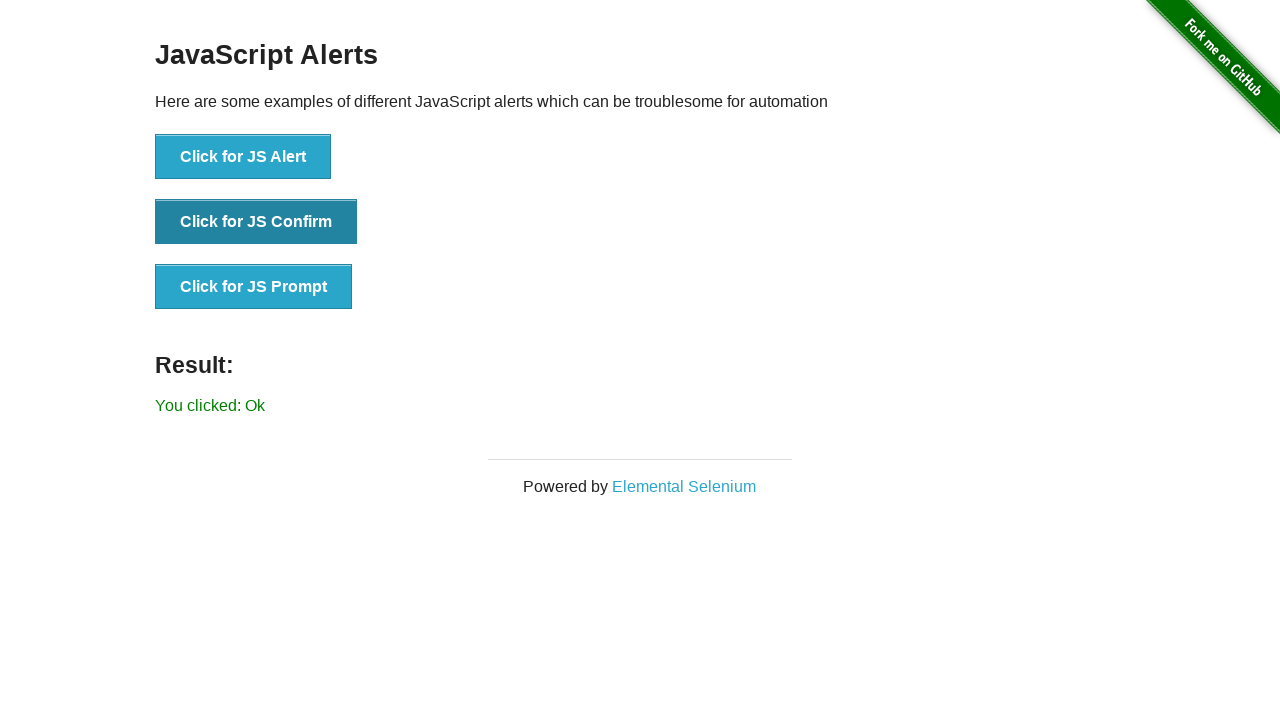

Verified that Ok was correctly recorded in result message
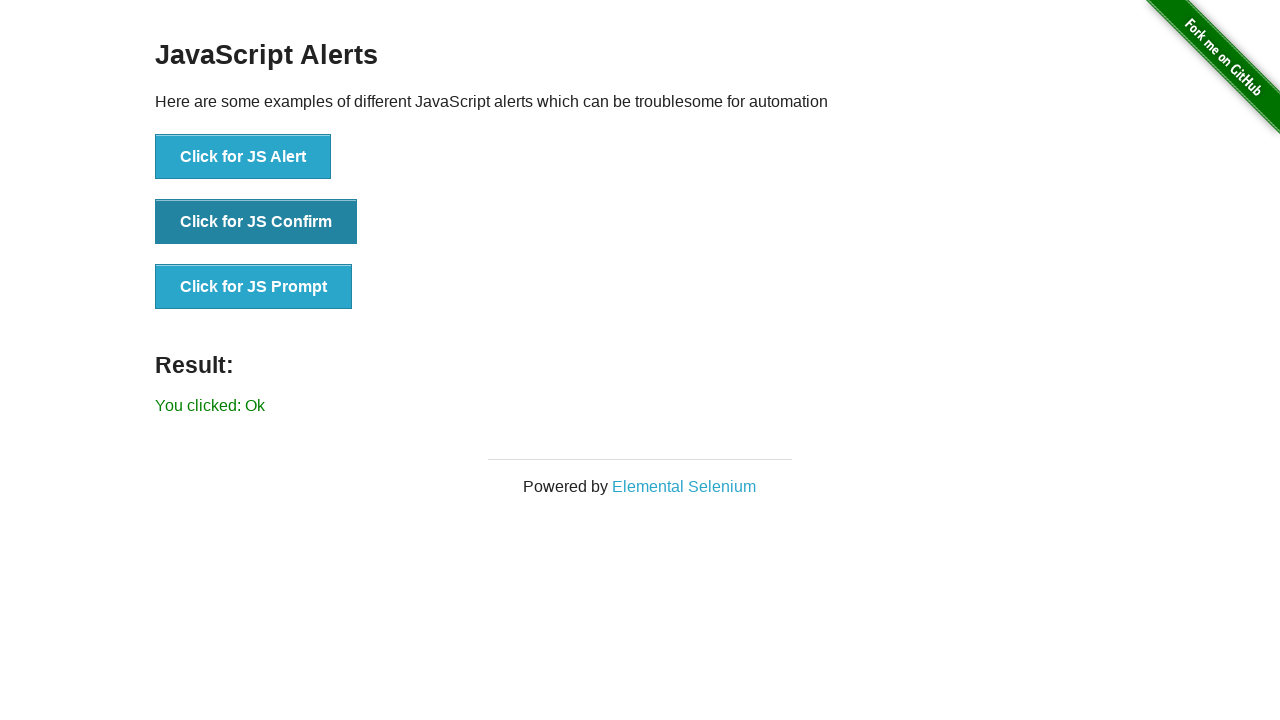

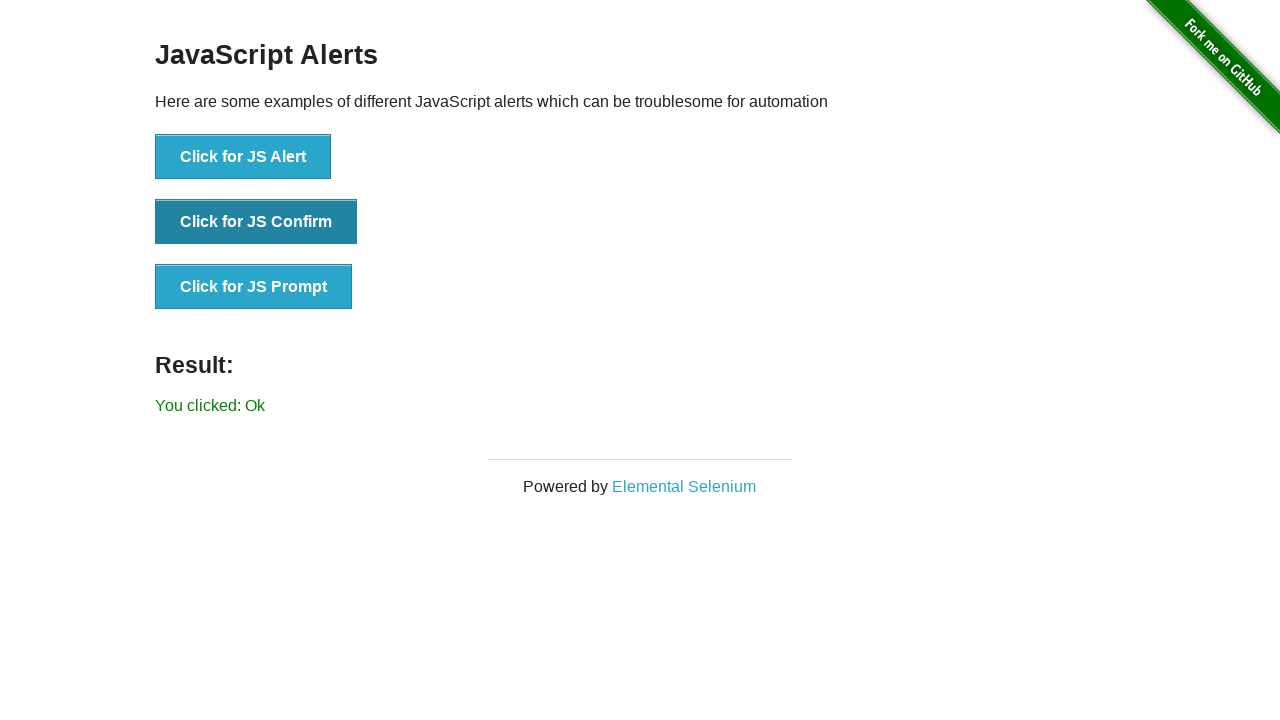